Tests radio button functionality by selecting different radio button options and verifying the selection is displayed.

Starting URL: https://demoqa.com/radio-button

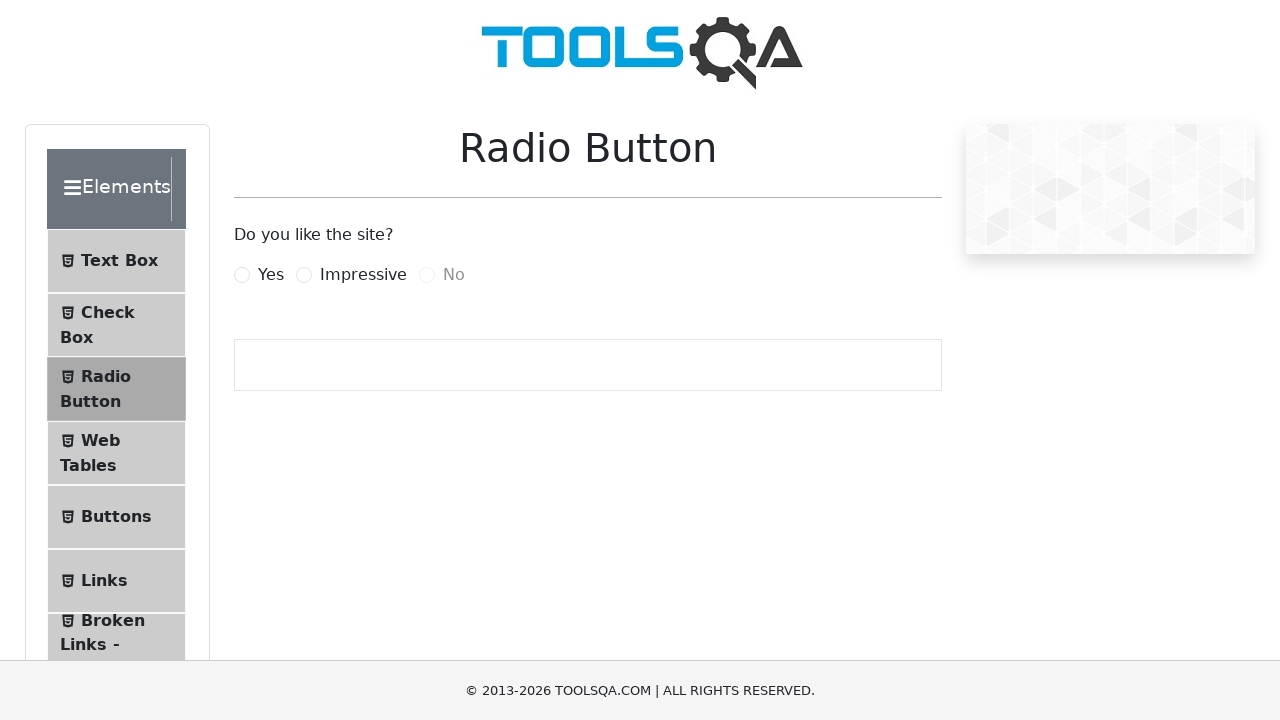

Clicked 'Yes' radio button at (271, 275) on xpath=//label[@for='yesRadio']
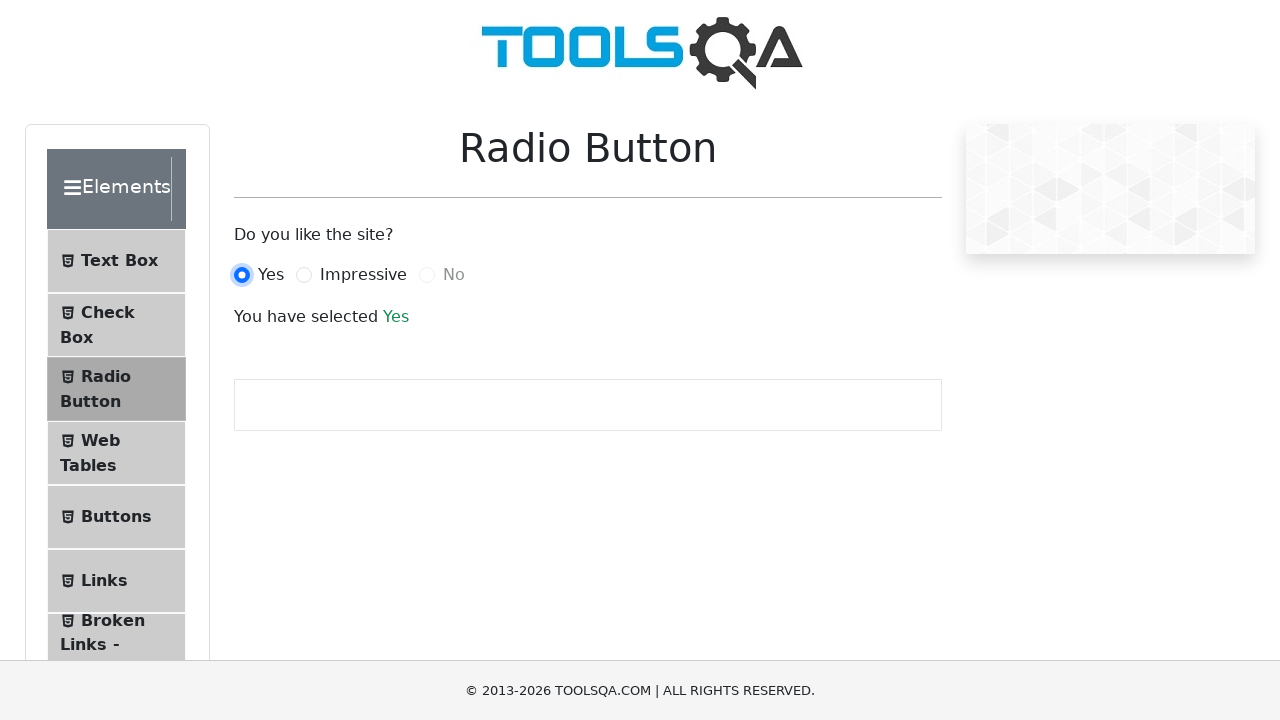

Success message appeared after selecting 'Yes'
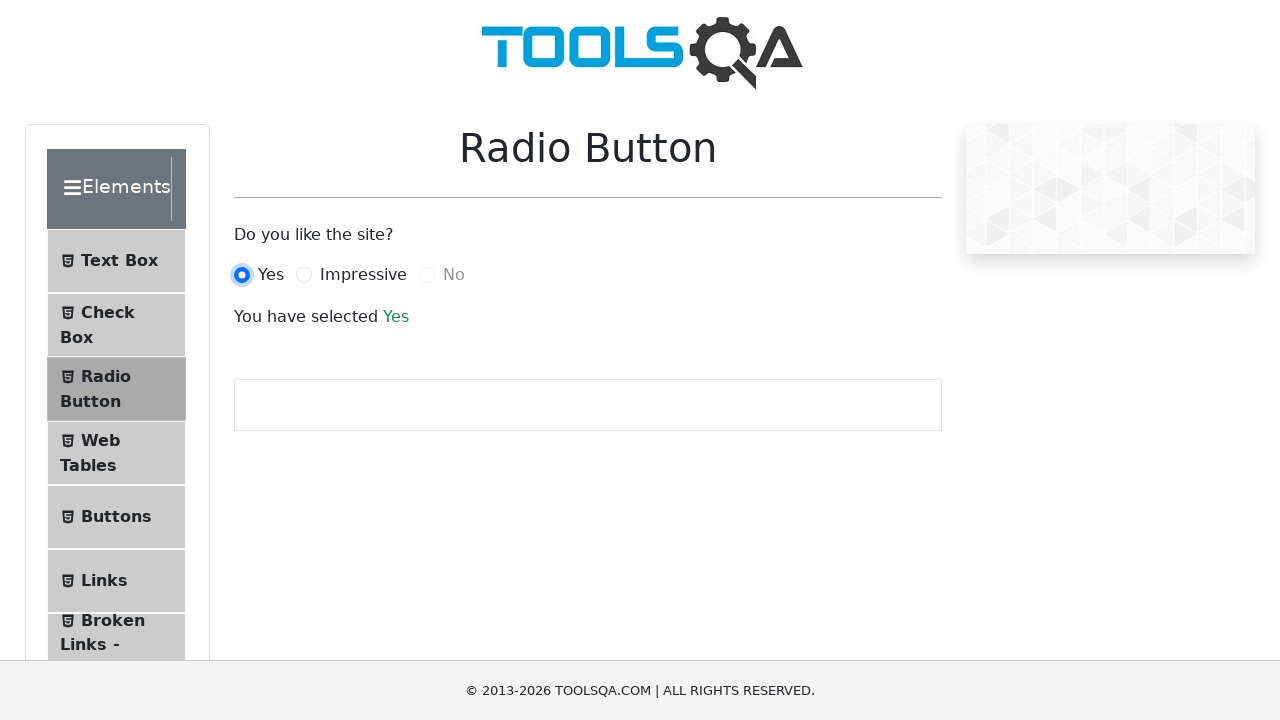

Clicked 'Impressive' radio button at (363, 275) on xpath=//label[@for='impressiveRadio']
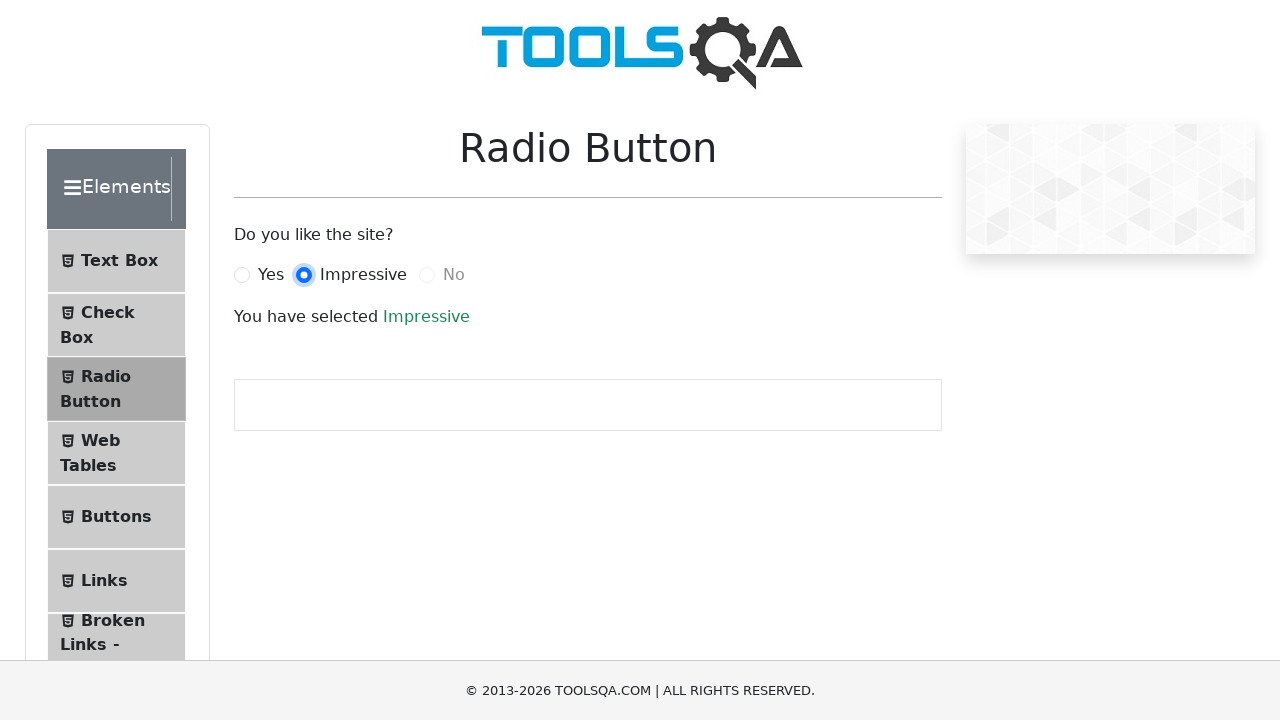

Success message updated after selecting 'Impressive'
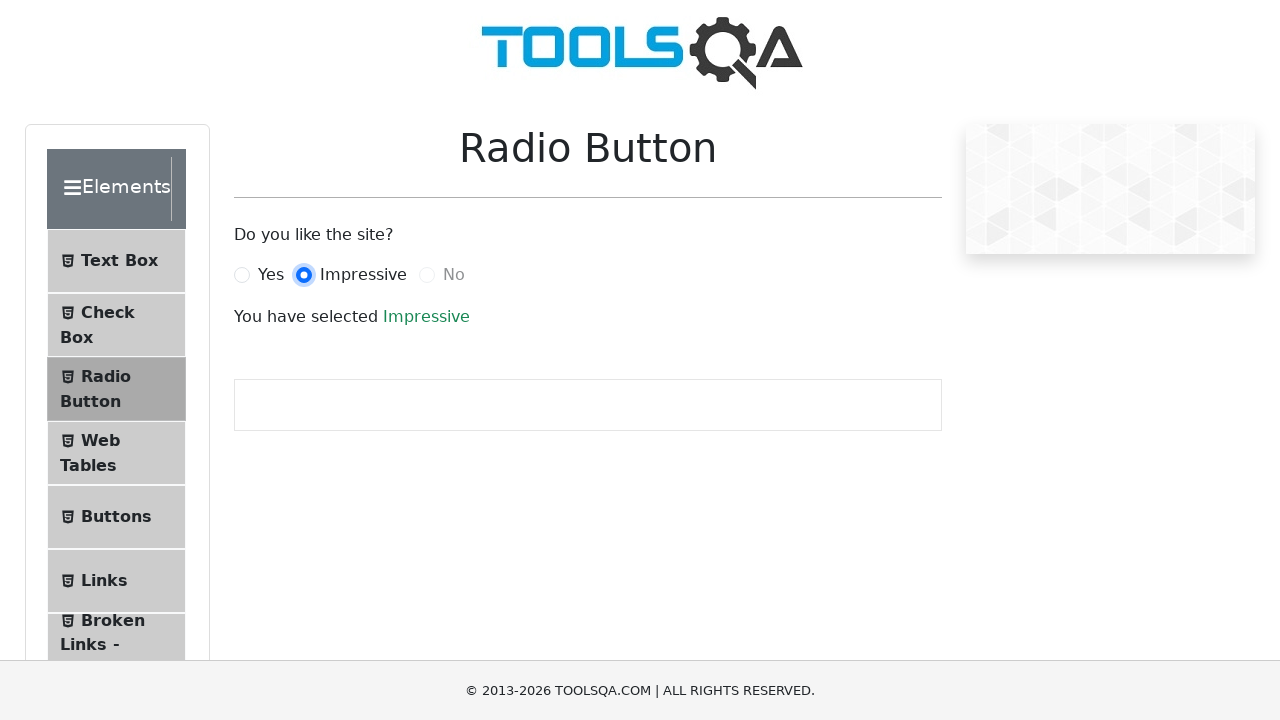

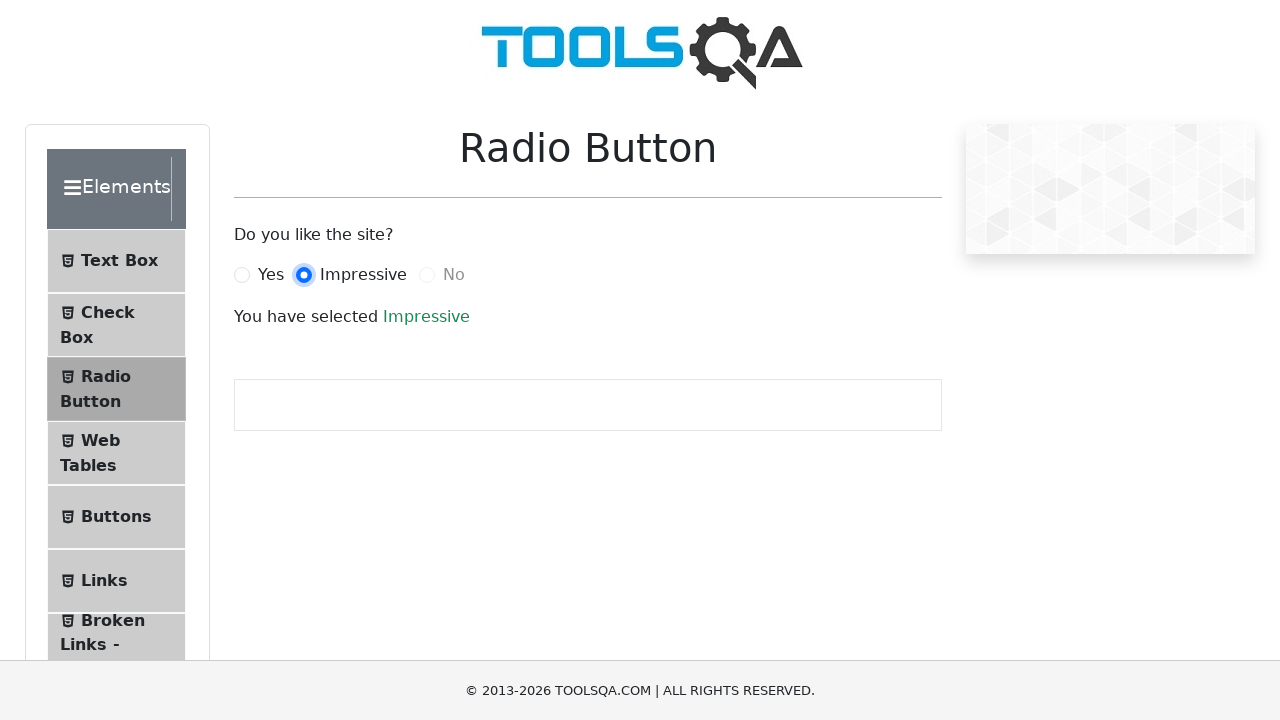